Tests file upload functionality by selecting a file and clicking upload button, then verifying the success message

Starting URL: https://the-internet.herokuapp.com/upload

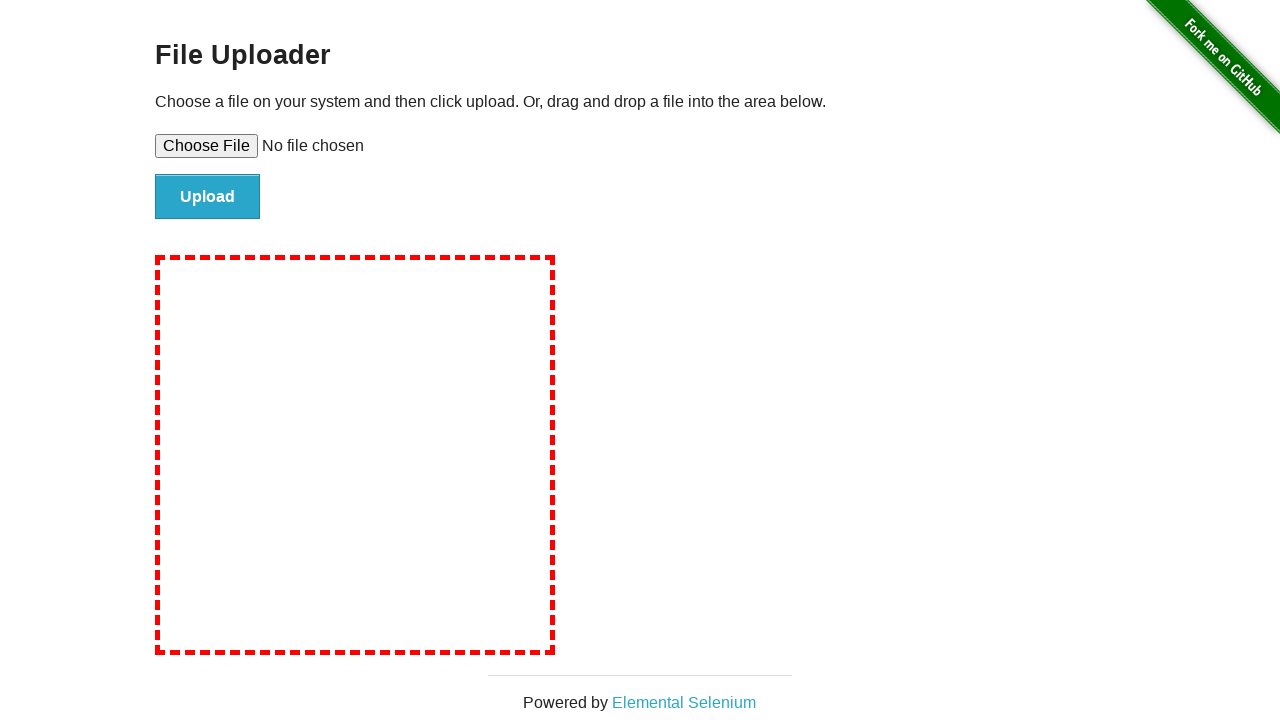

Created temporary test file with content
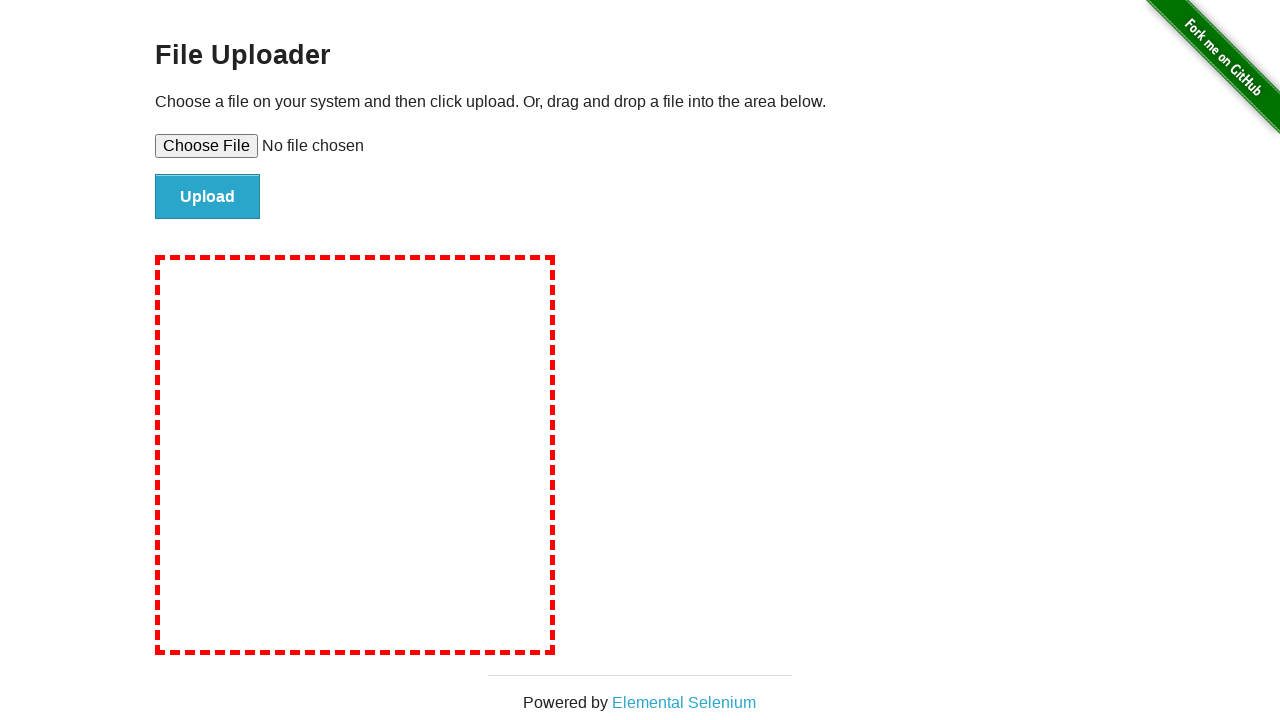

Selected file for upload using file input element
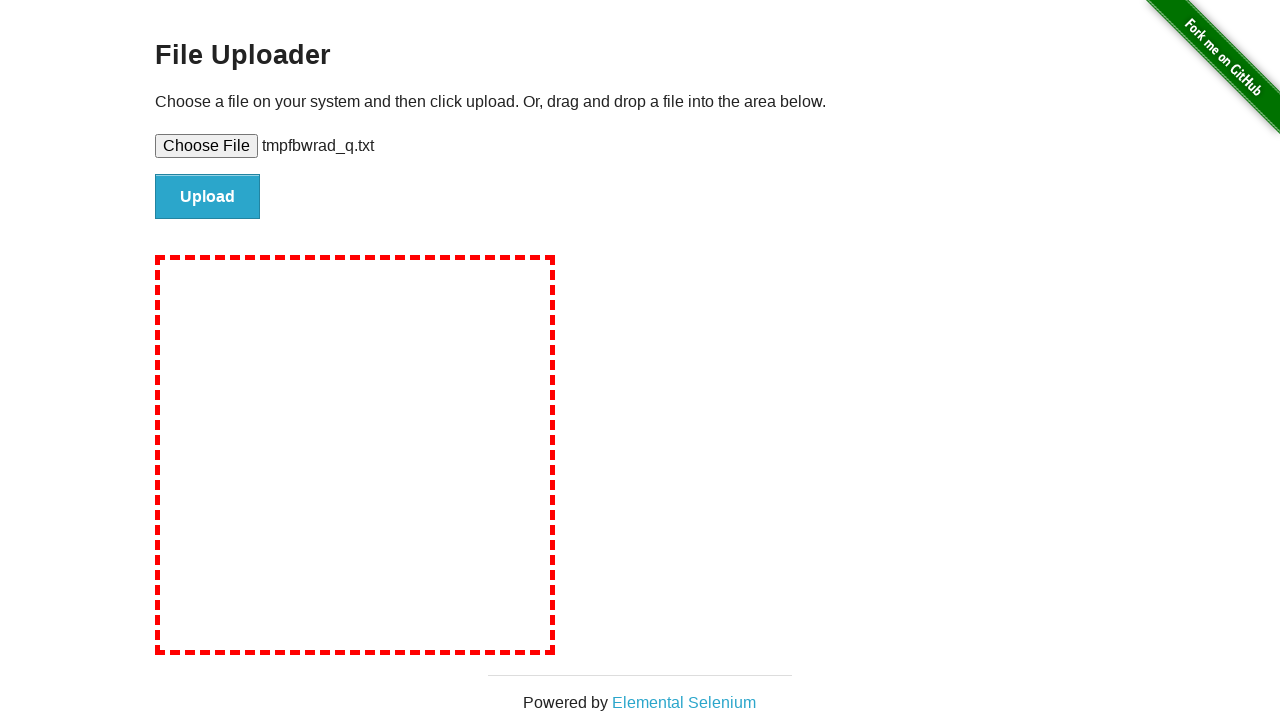

Clicked the upload button to submit the file at (208, 197) on #file-submit
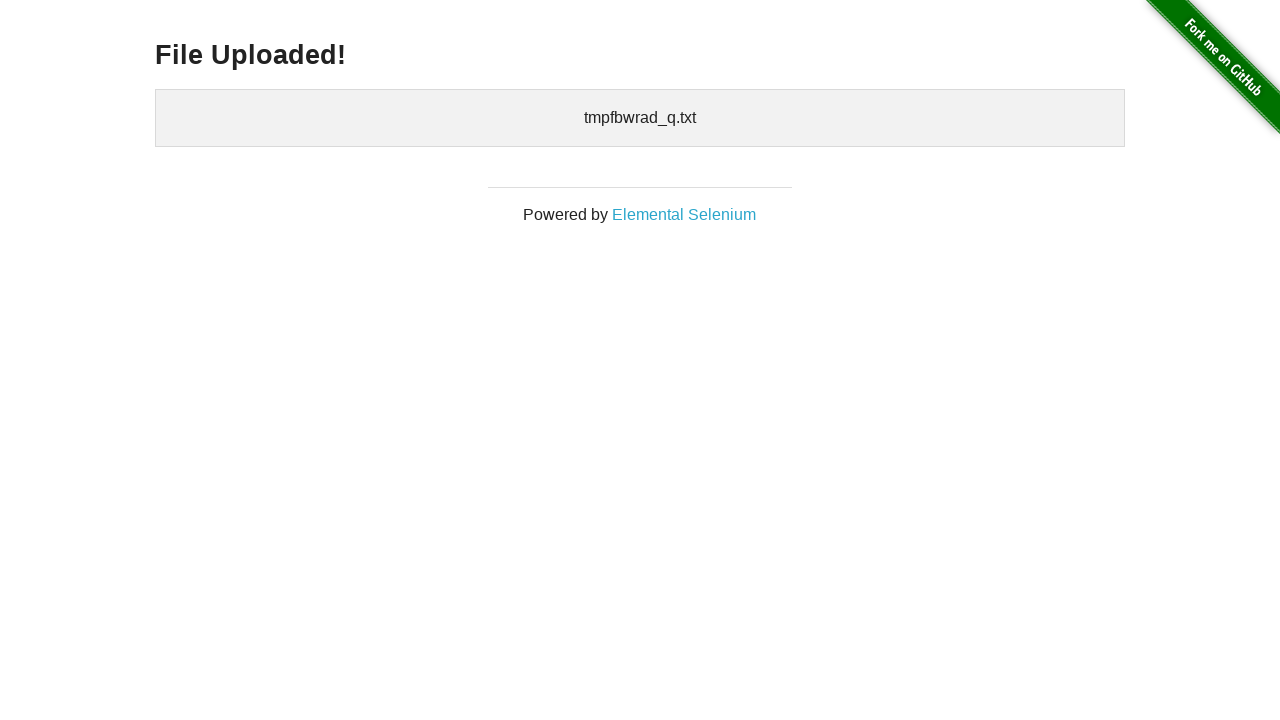

File upload success message appeared and was verified
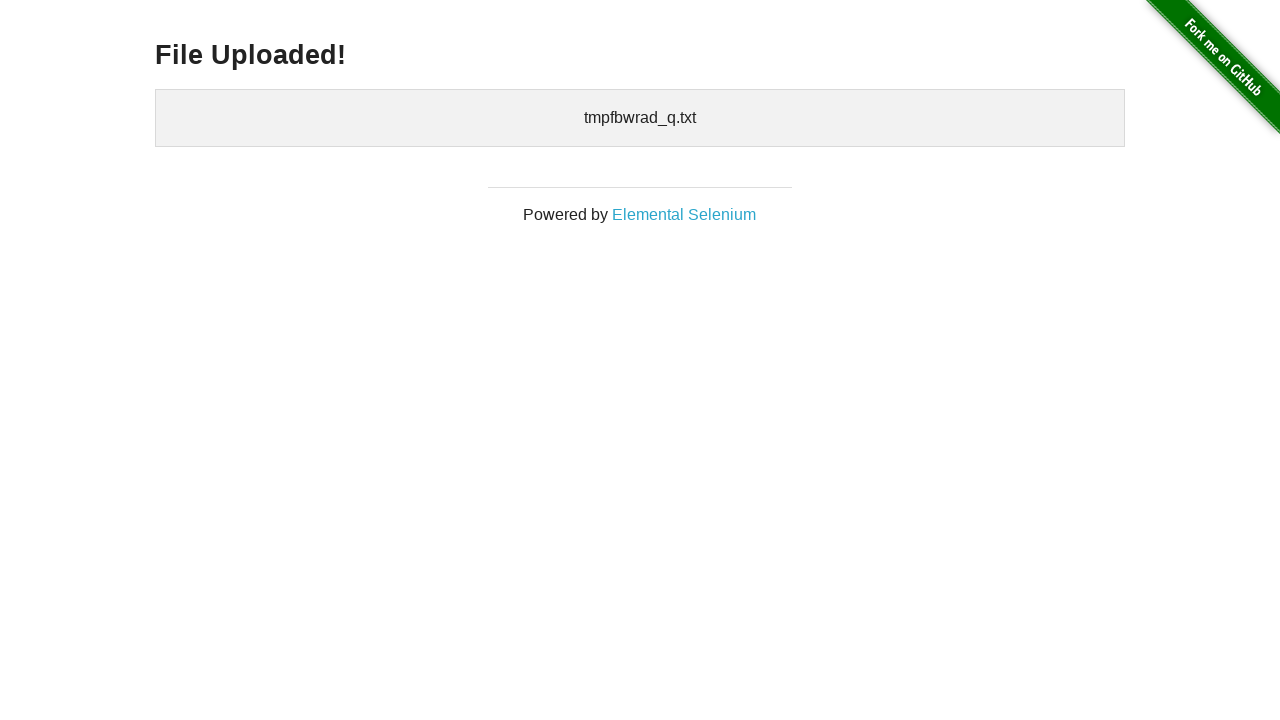

Cleaned up temporary test file
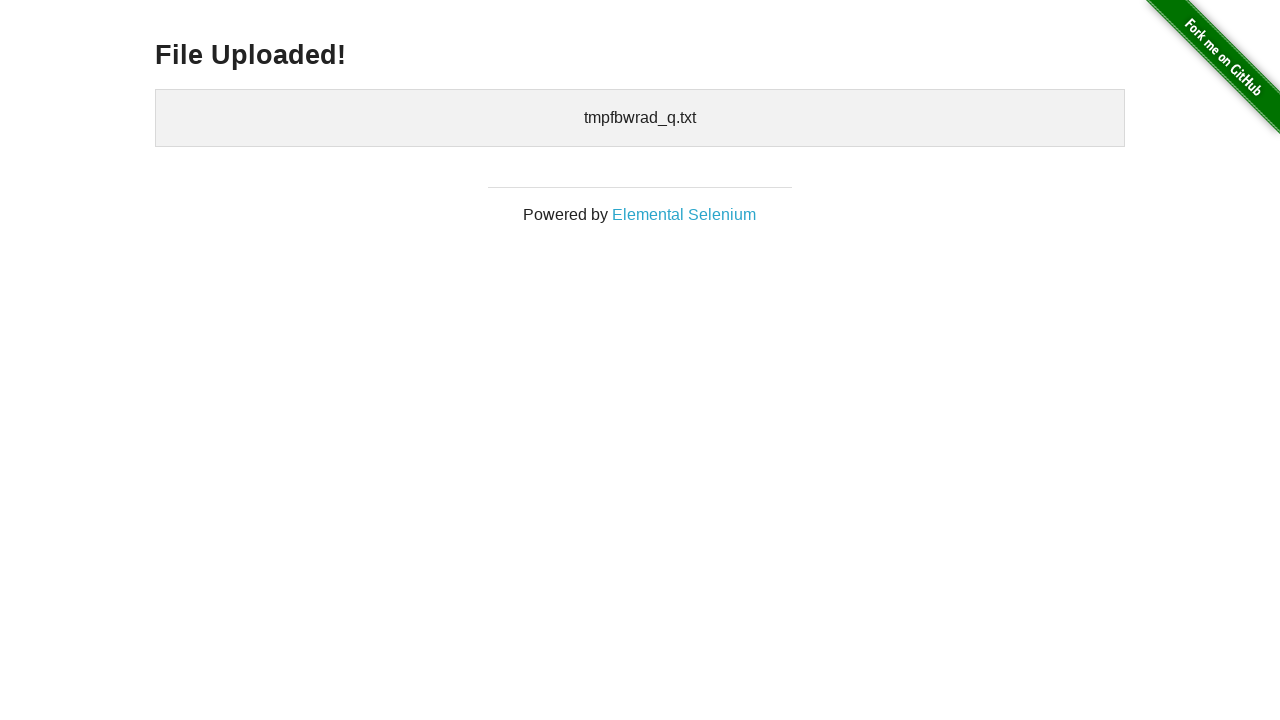

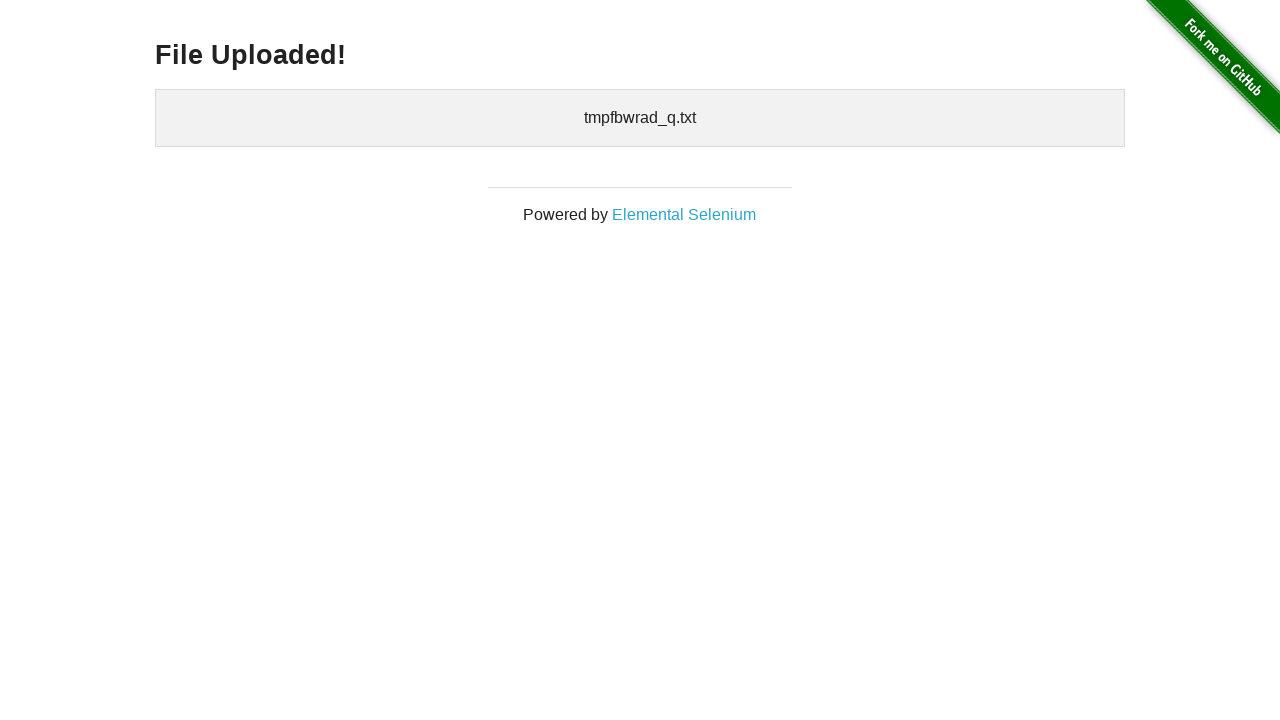